Tests a web form by filling a text input field with a value, scrolling to and clicking the submit button, and waiting for the confirmation message to appear.

Starting URL: https://www.selenium.dev/selenium/web/web-form.html

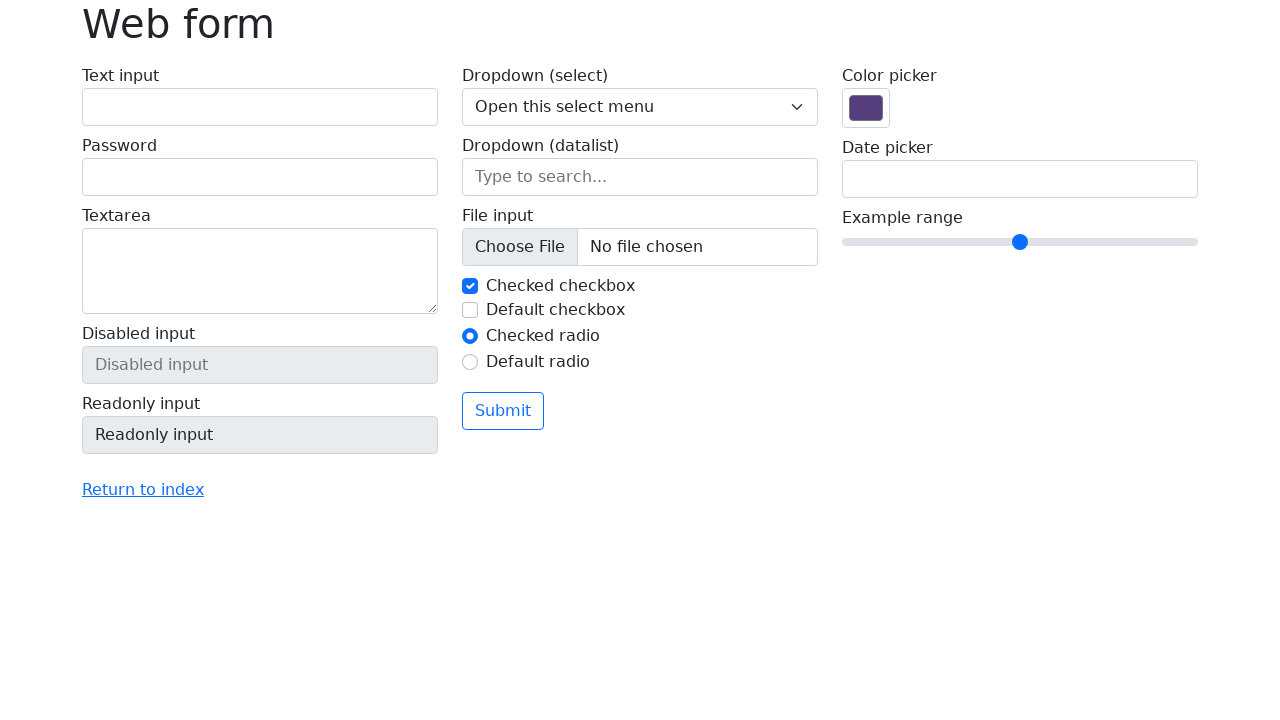

Added CSS style tag to disable scroll animation
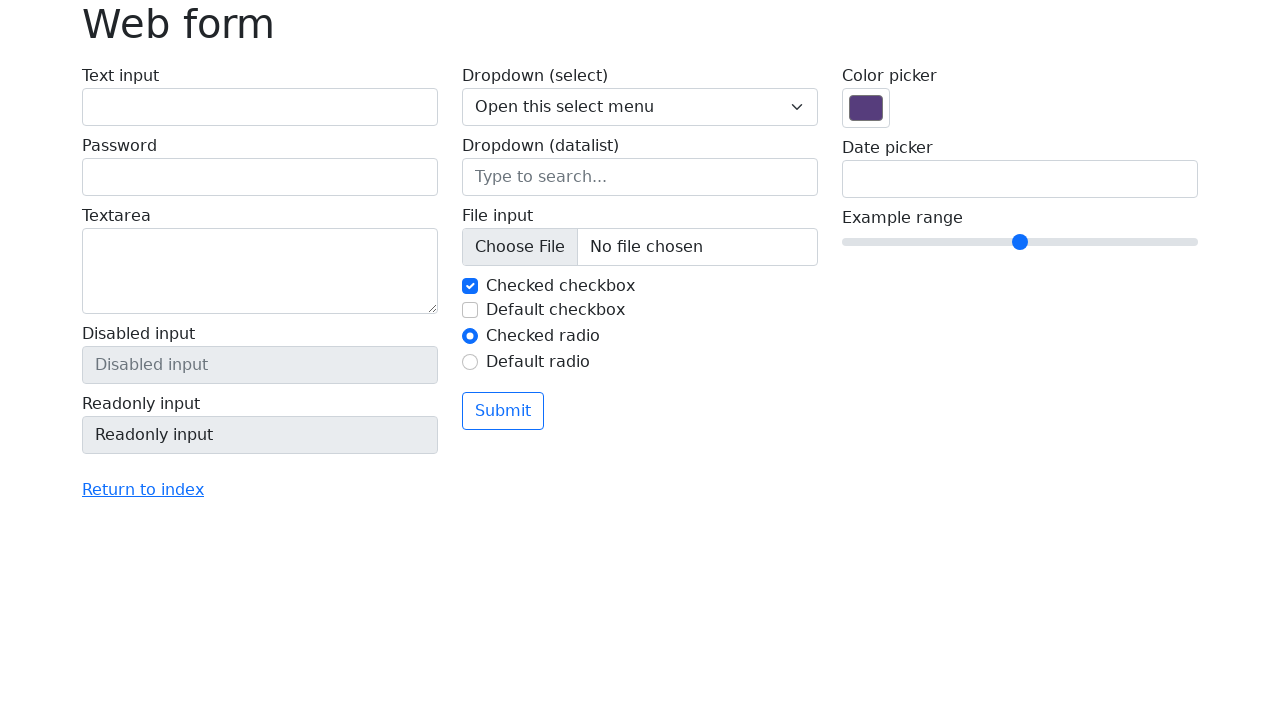

Retrieved page title: Web form
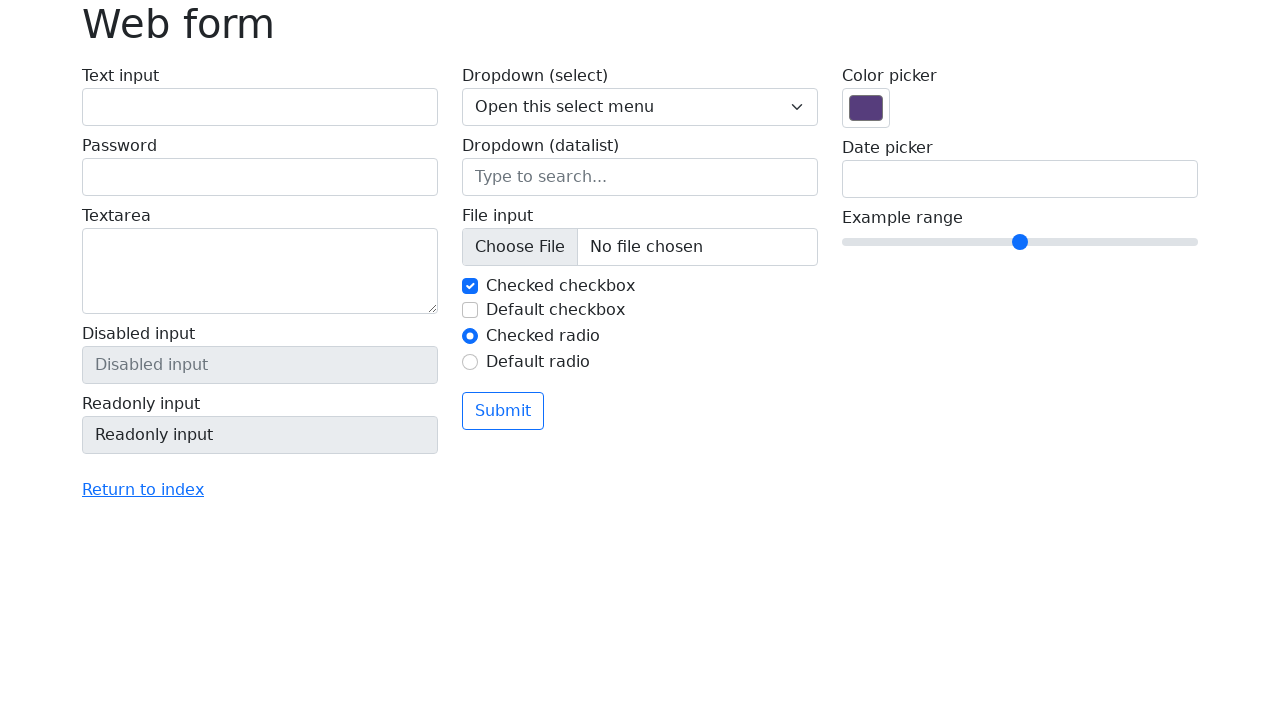

Filled text input field with 'Playwright' on input[name='my-text']
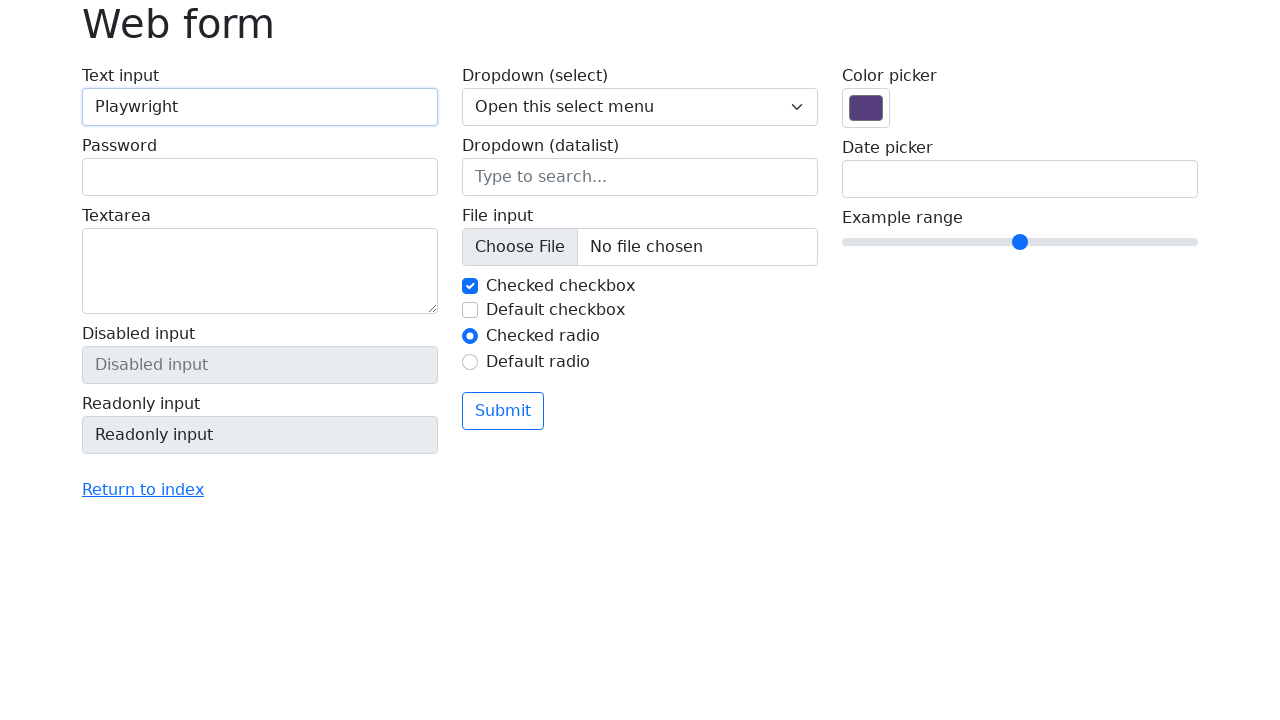

Scrolled to submit button
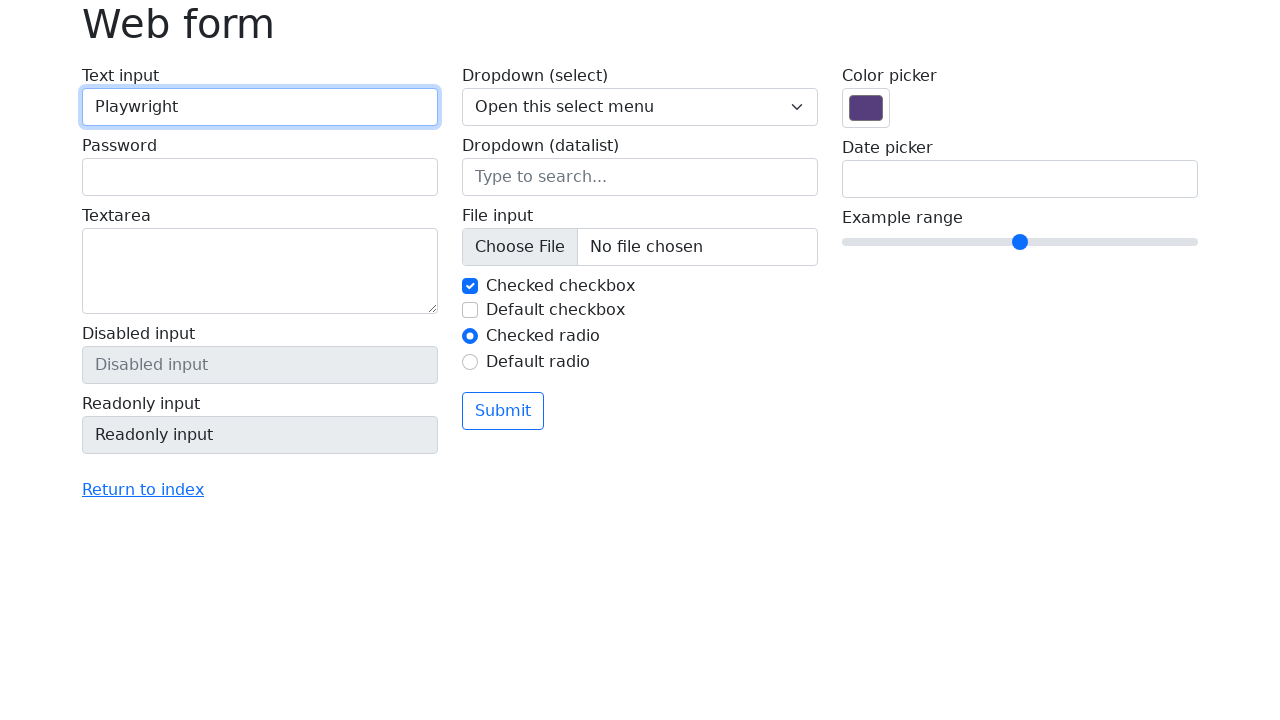

Clicked submit button at (503, 411) on button
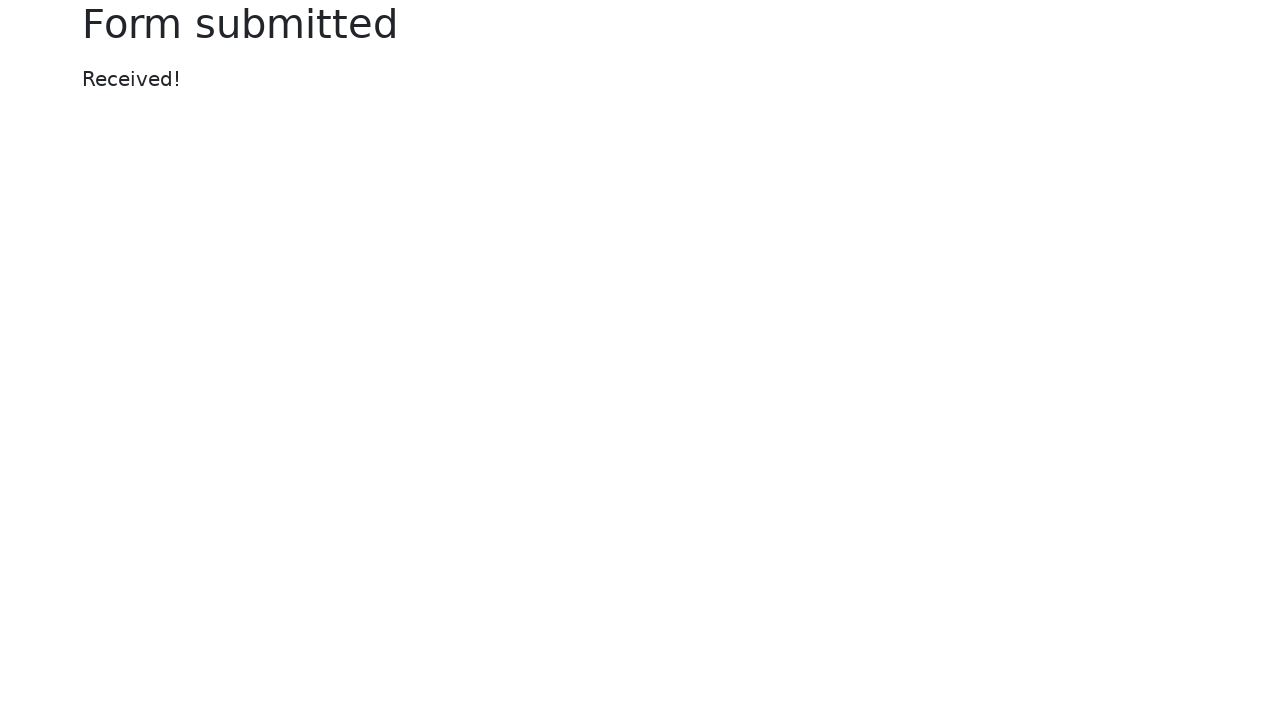

Confirmation message appeared
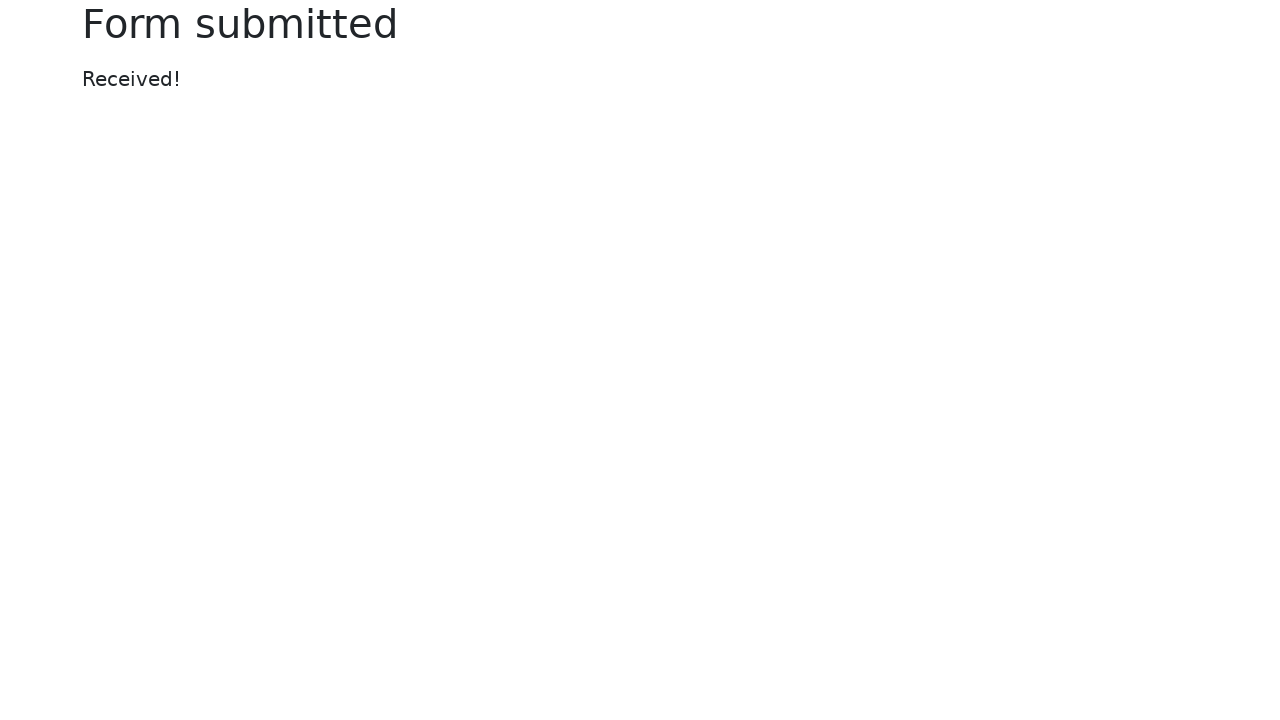

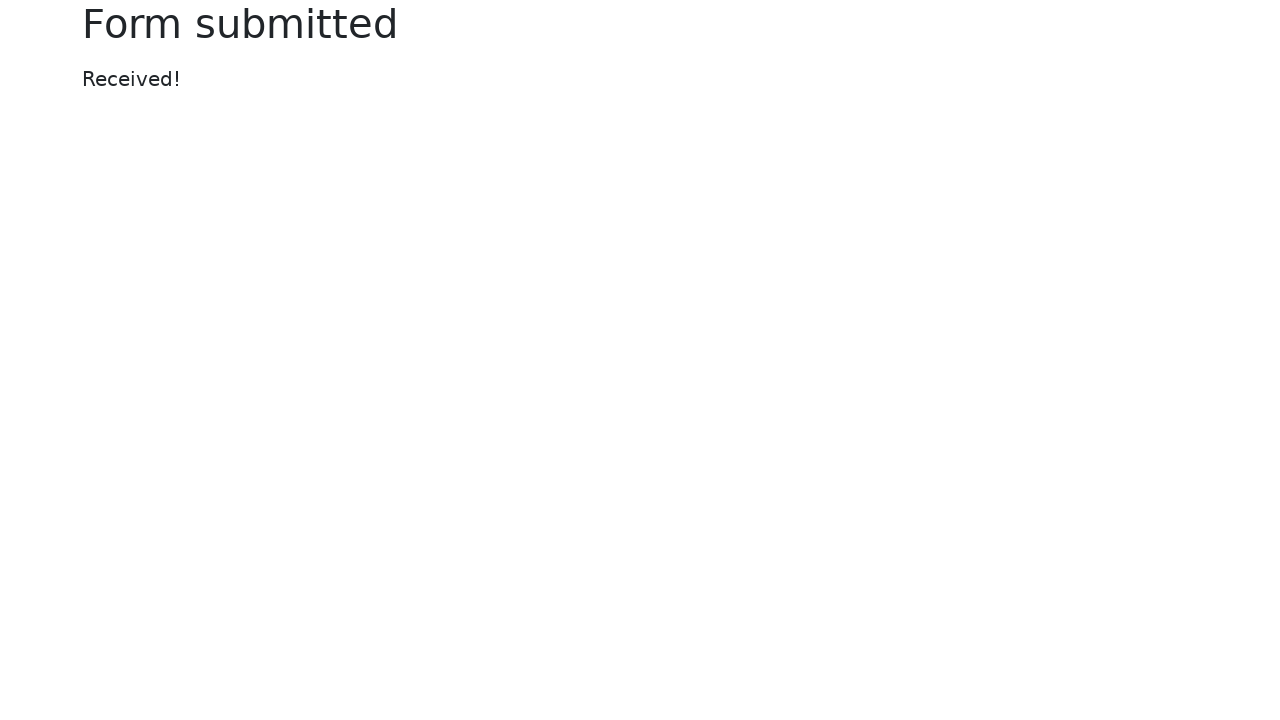